Navigates to a student registration form page and verifies that the page title displays "Student Registration Form"

Starting URL: https://www.tutorialspoint.com/selenium/practice/selenium_automation_practice.php

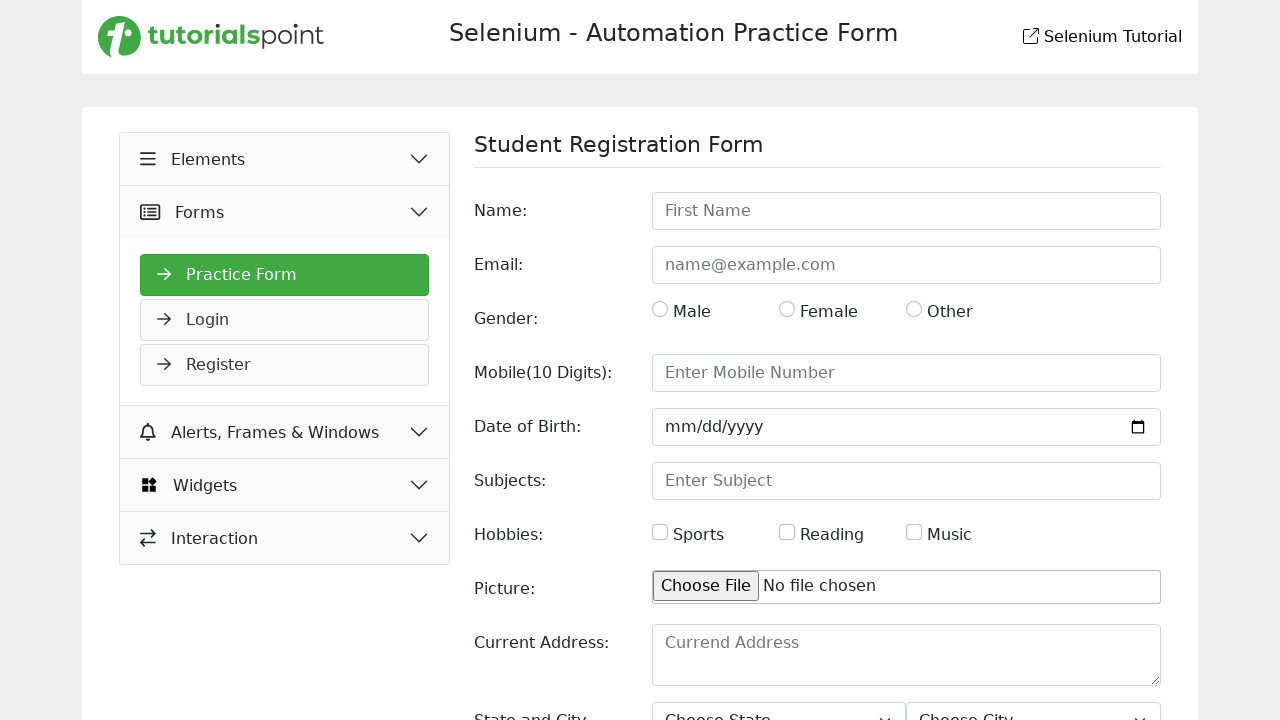

Navigated to student registration form page
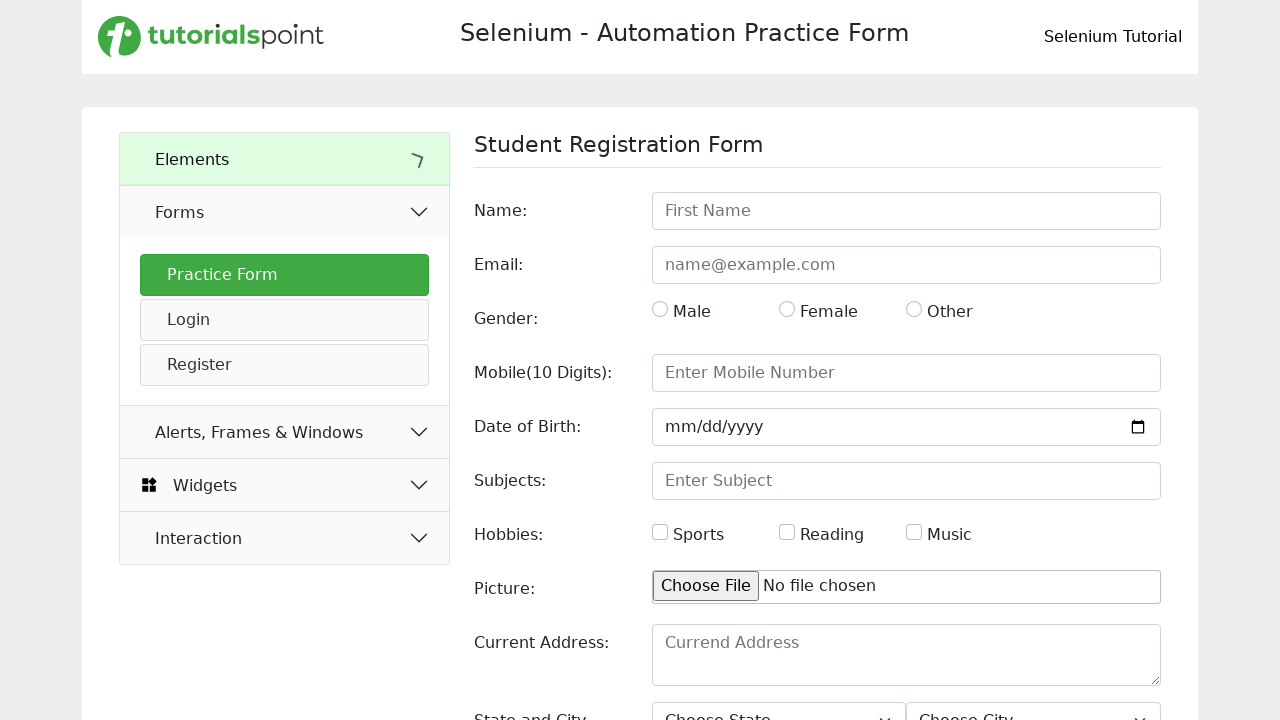

Form title element loaded and became visible
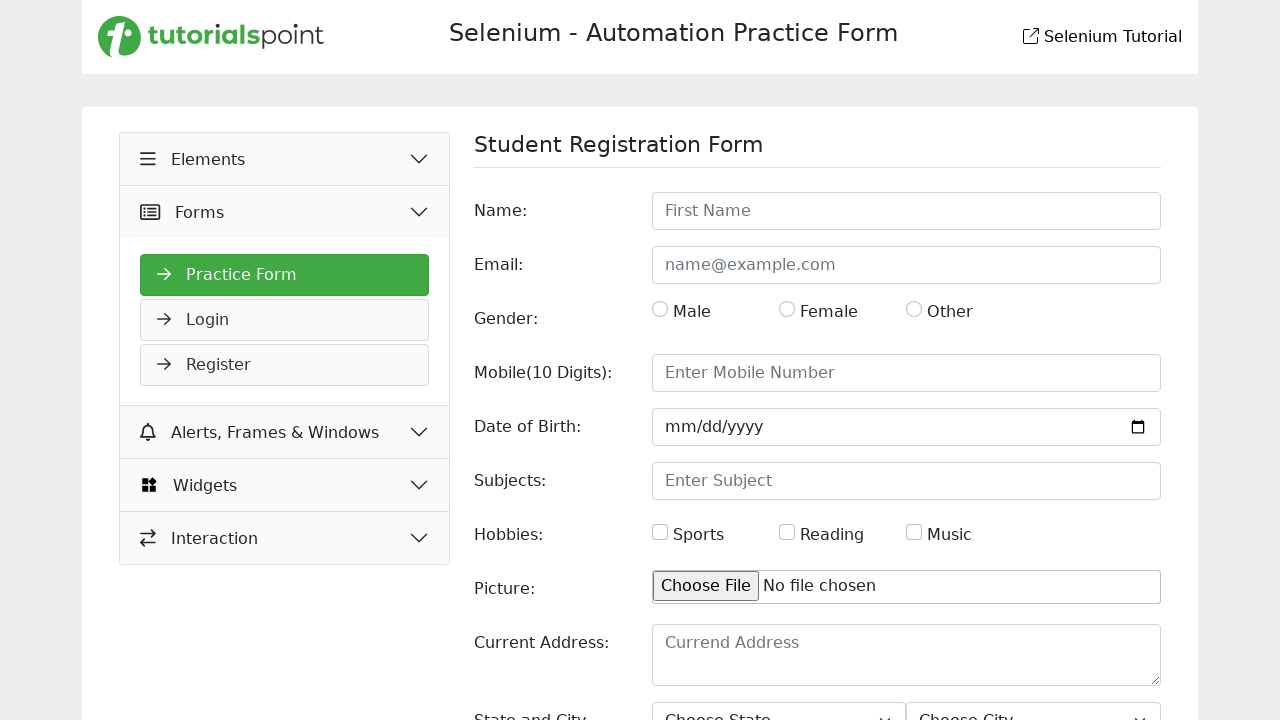

Retrieved form title text: 'Student Registration Form'
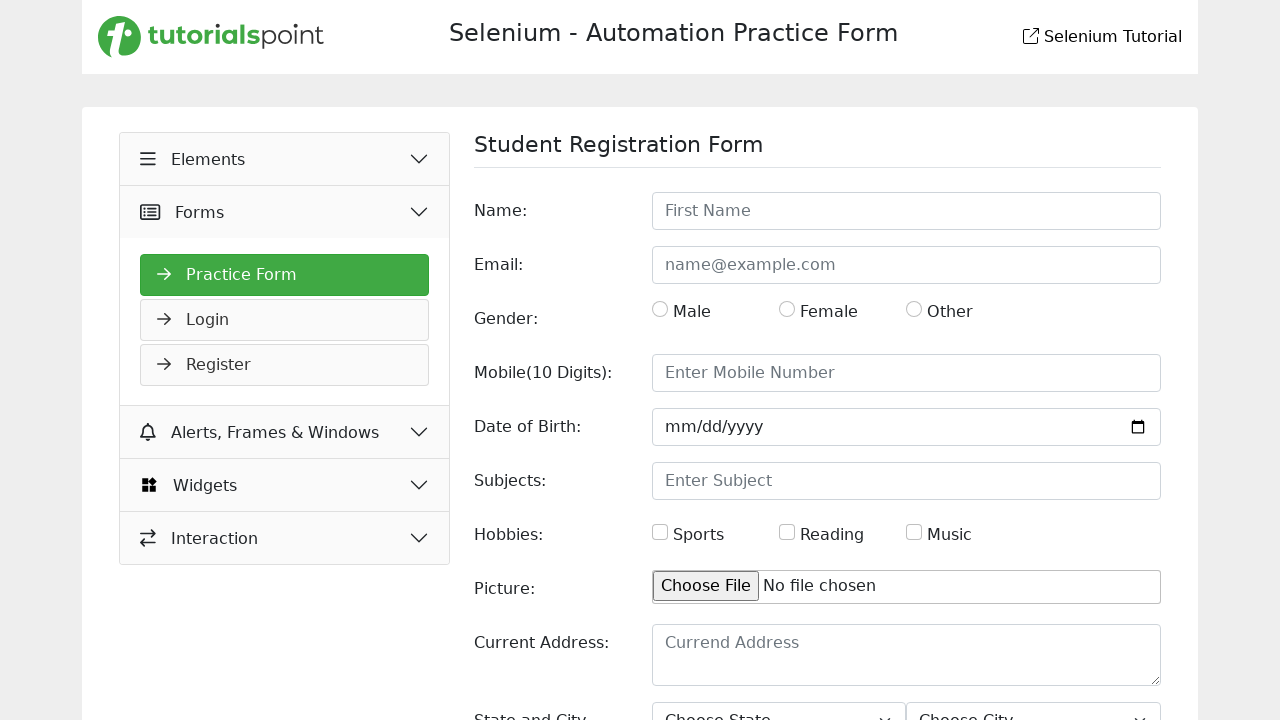

Verified page title matches 'Student Registration Form'
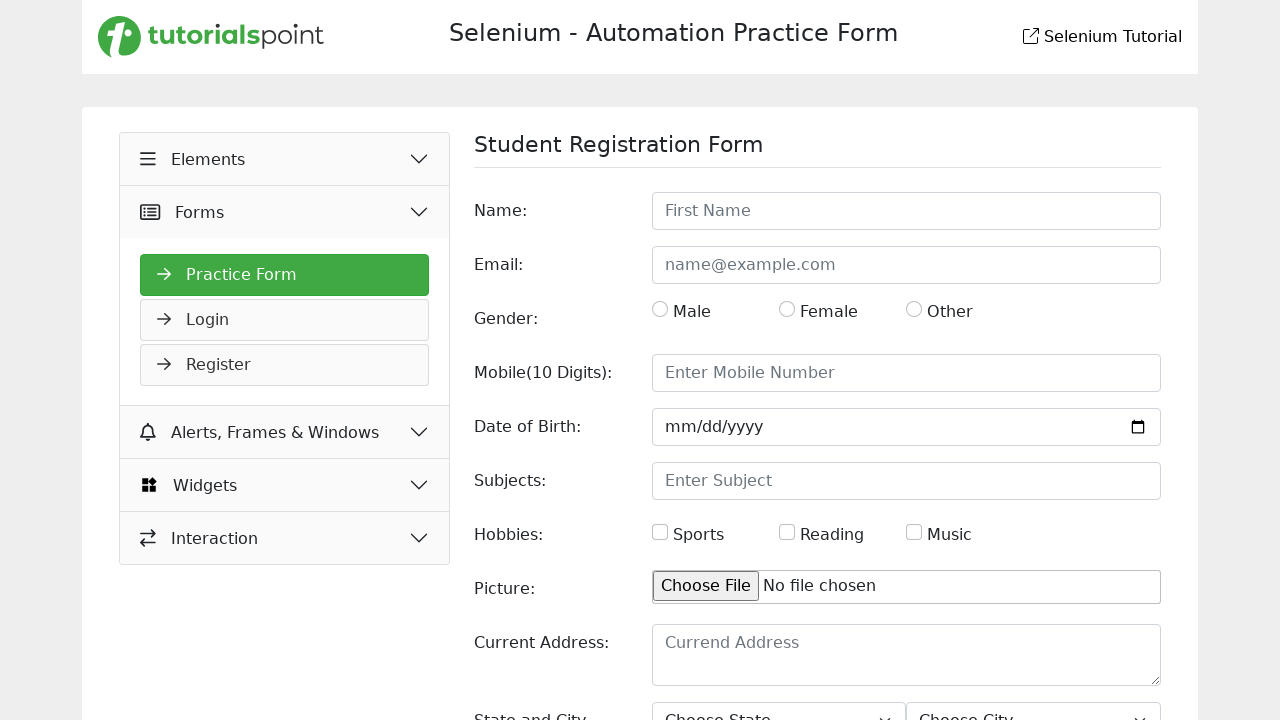

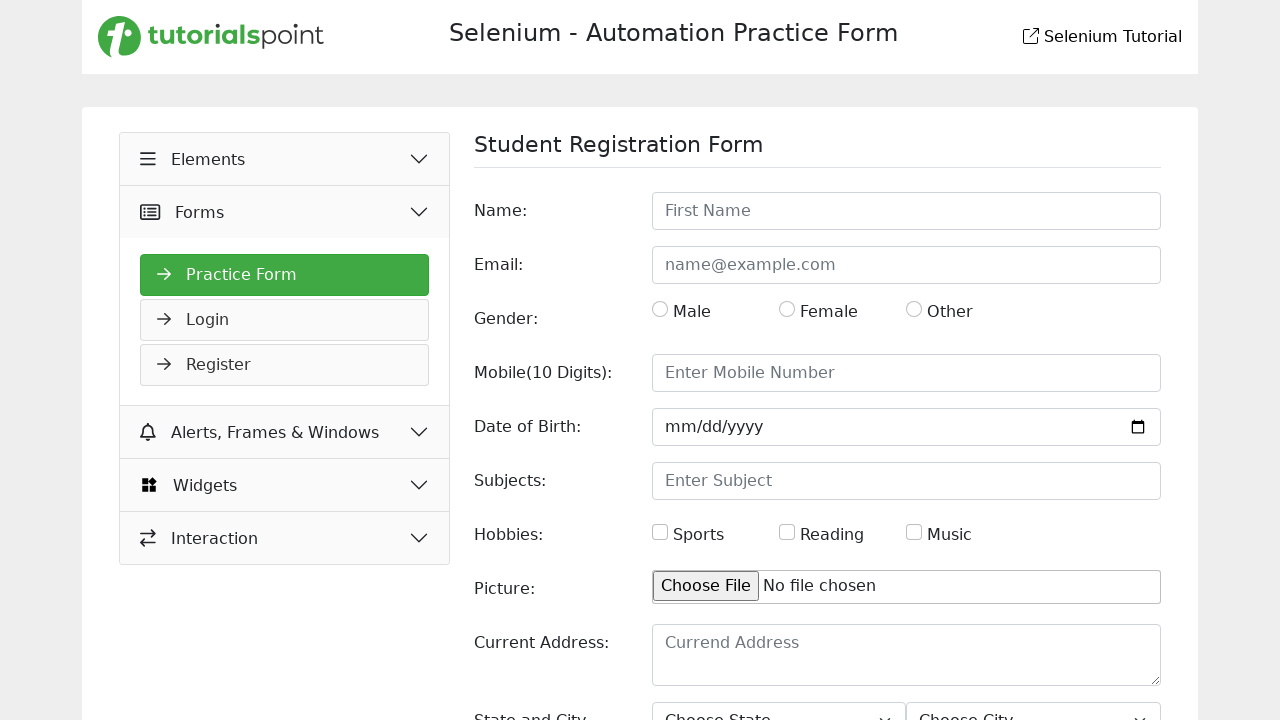